Navigates to a practice login page to verify the page loads correctly

Starting URL: https://rahulshettyacademy.com/loginpagePractise/

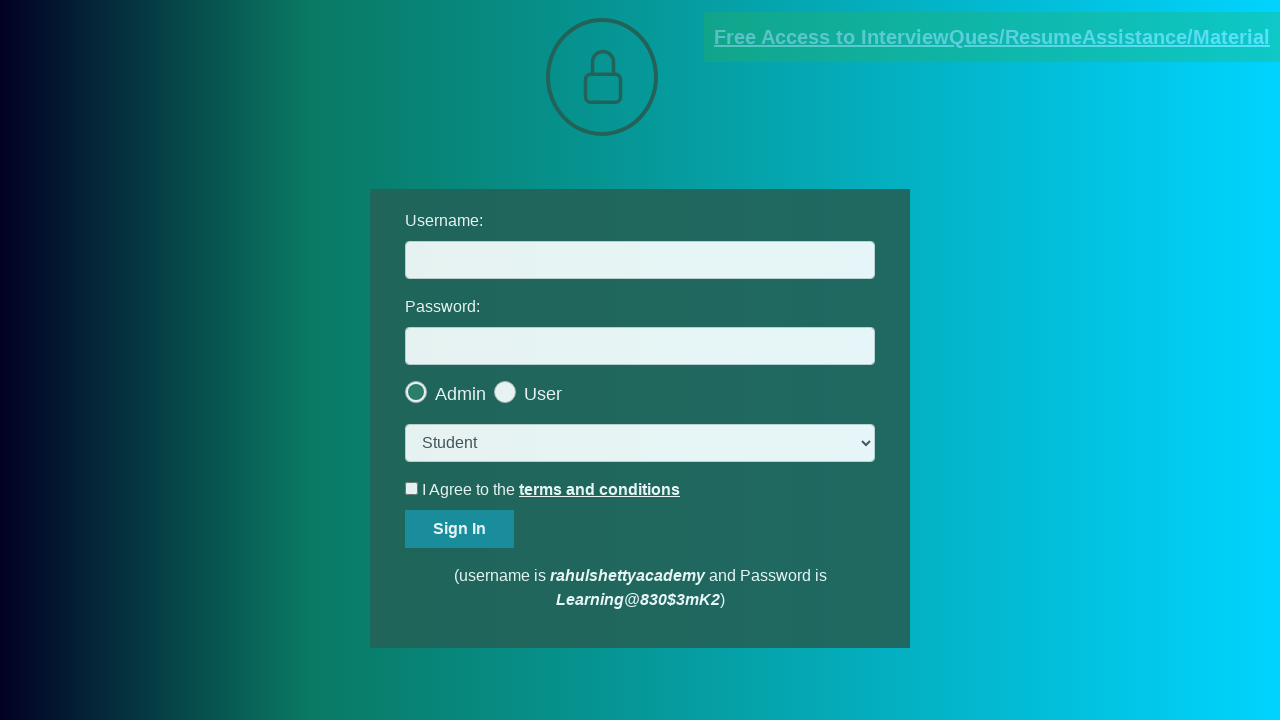

Waited for page DOM to be fully loaded at https://rahulshettyacademy.com/loginpagePractise/
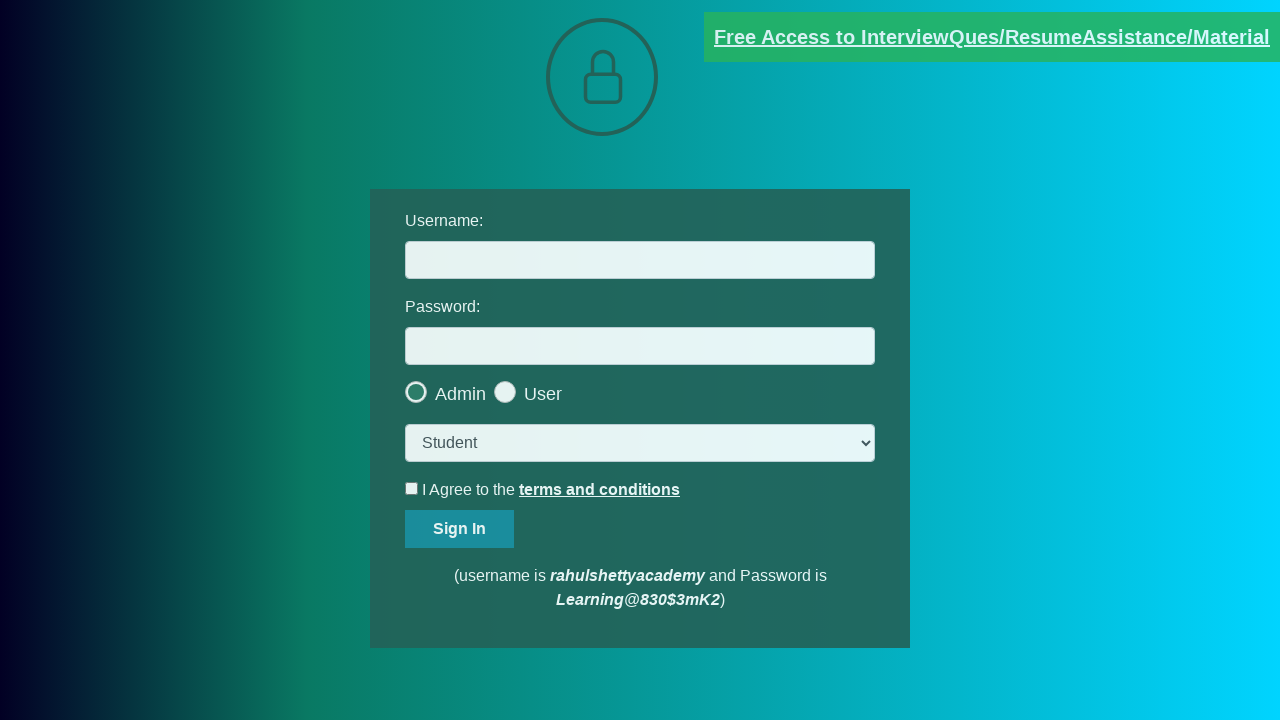

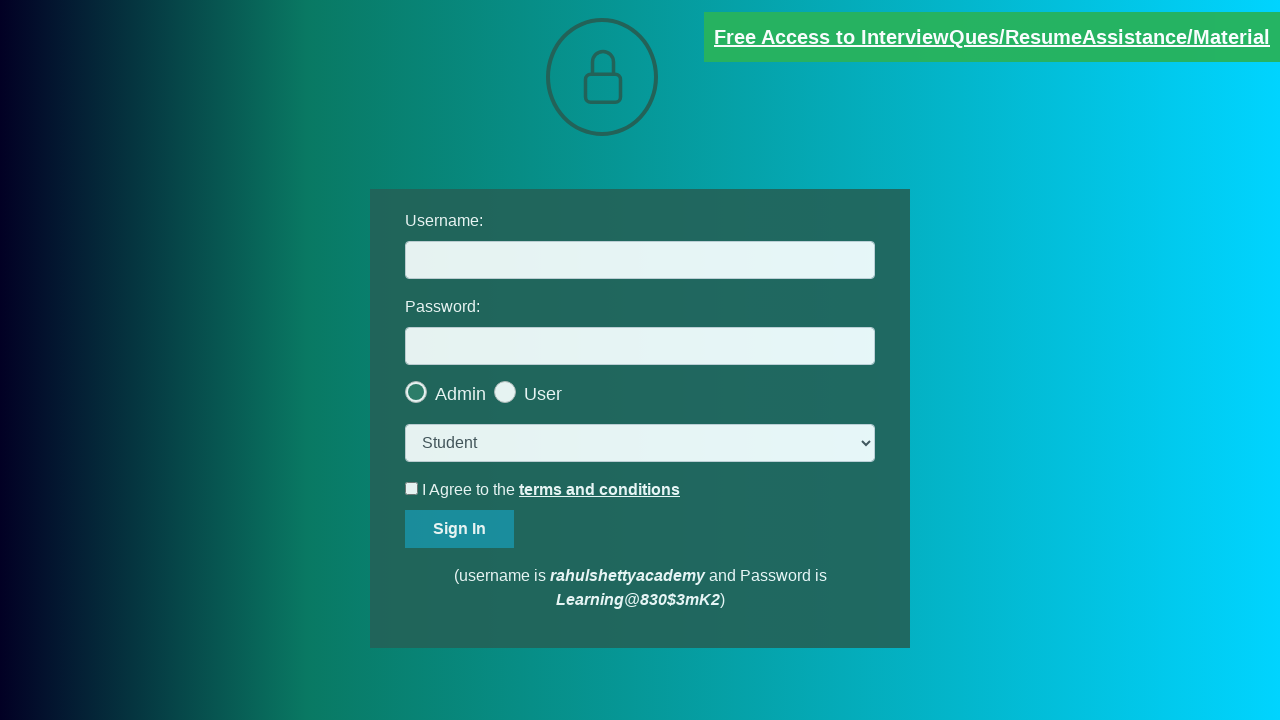